Navigates to demoqa.com, clicks on Forms section and then Practice Form to verify the page is displayed

Starting URL: https://demoqa.com/

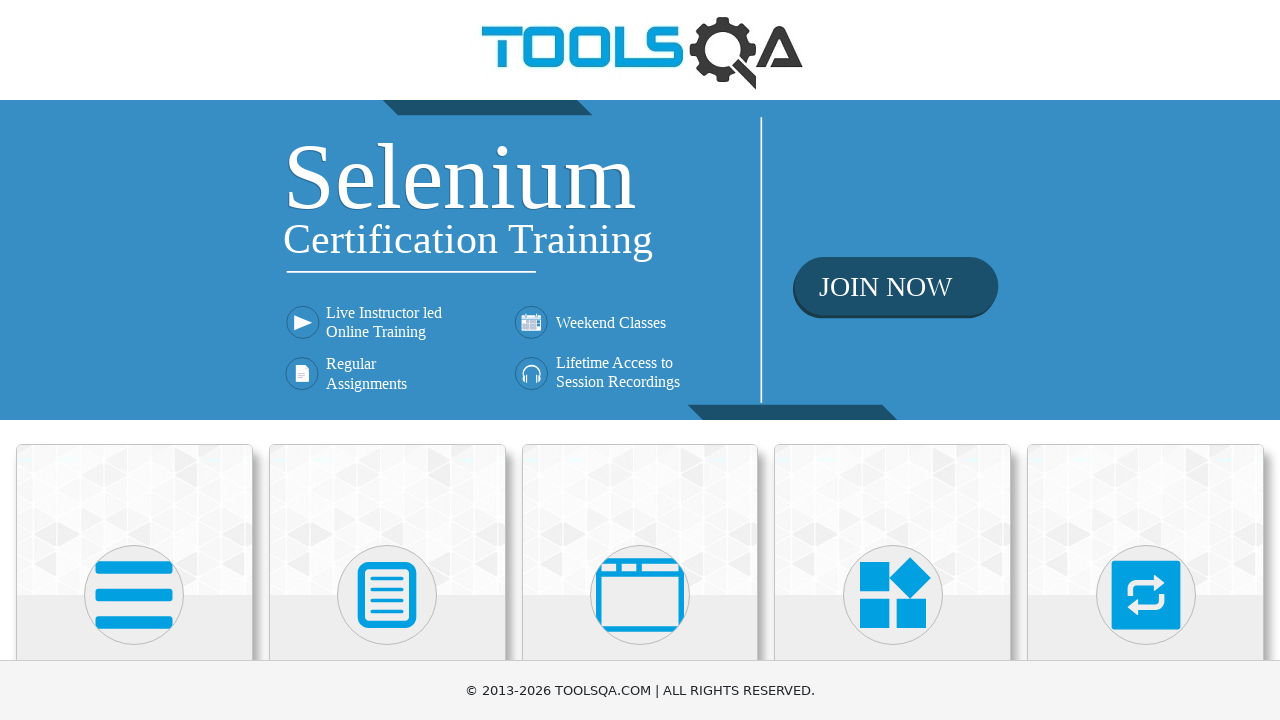

Clicked on Forms section at (387, 360) on h5:has-text('Forms')
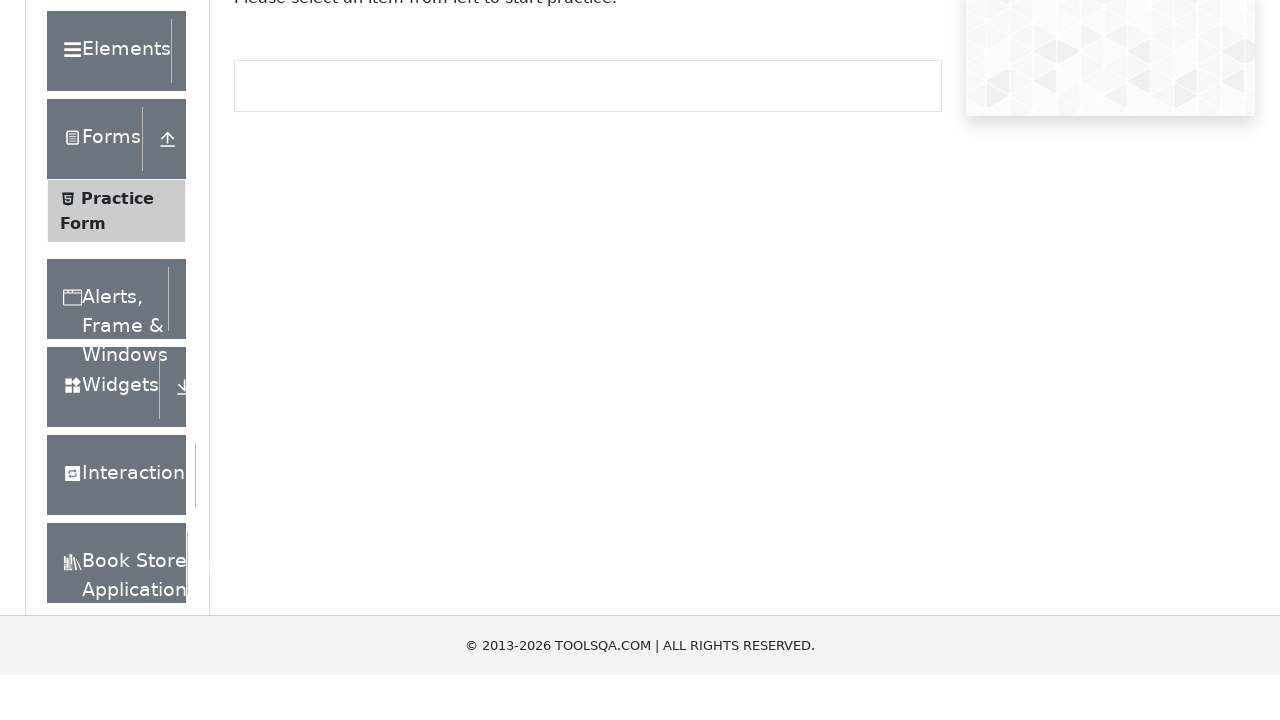

Clicked on Practice Form at (117, 336) on span:has-text('Practice Form')
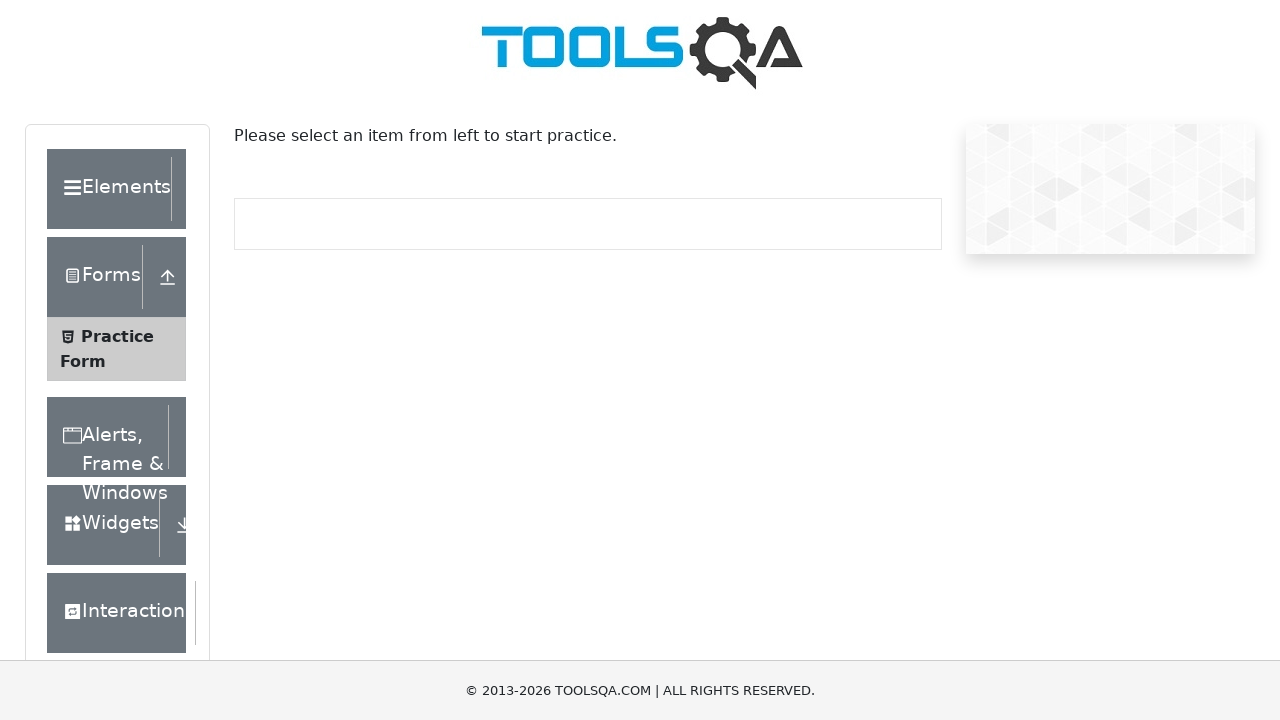

Practice Form page loaded and is visible
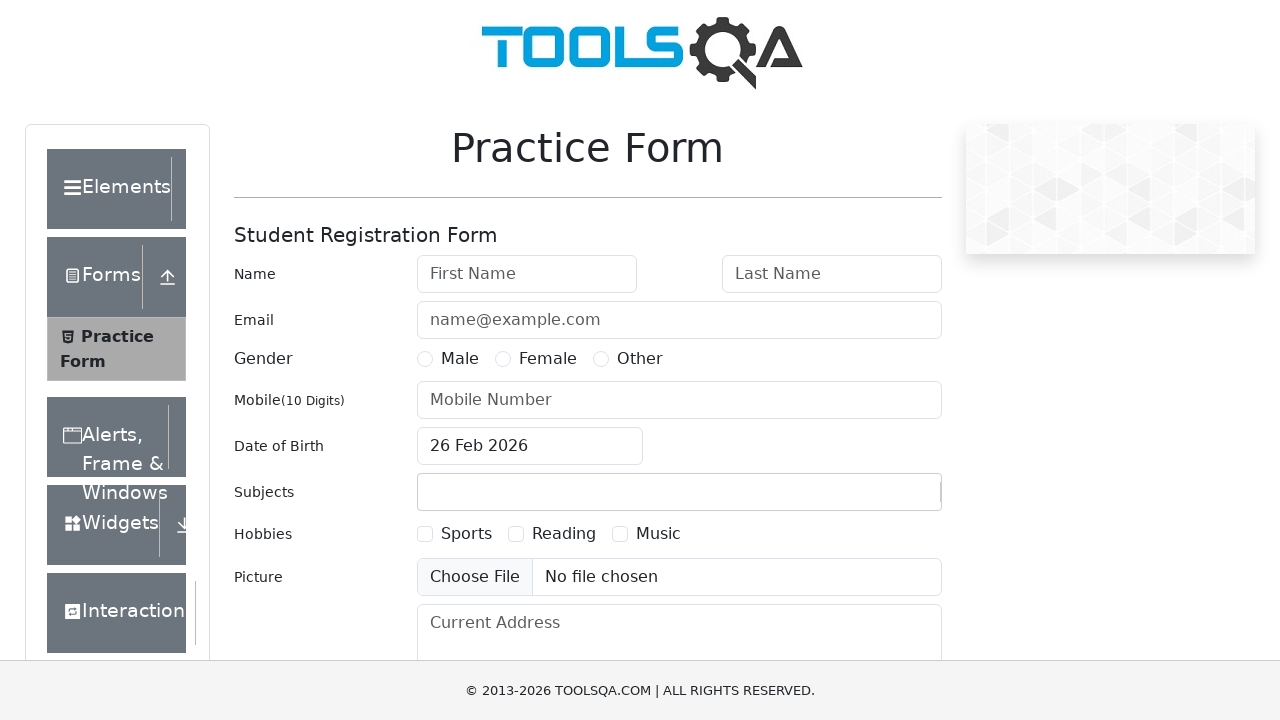

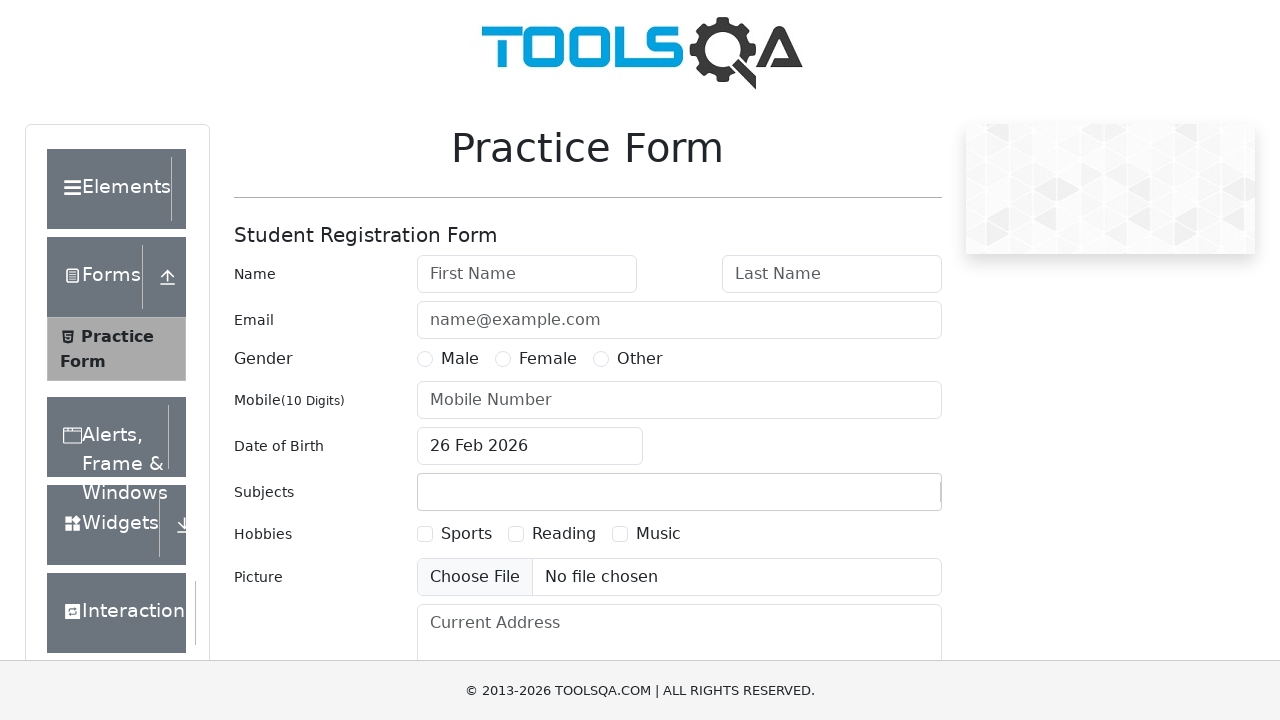